Tests element visibility by checking if email textbox, age radio button, education textarea and user name are displayed, and interacts with visible elements

Starting URL: https://automationfc.github.io/basic-form/index.html

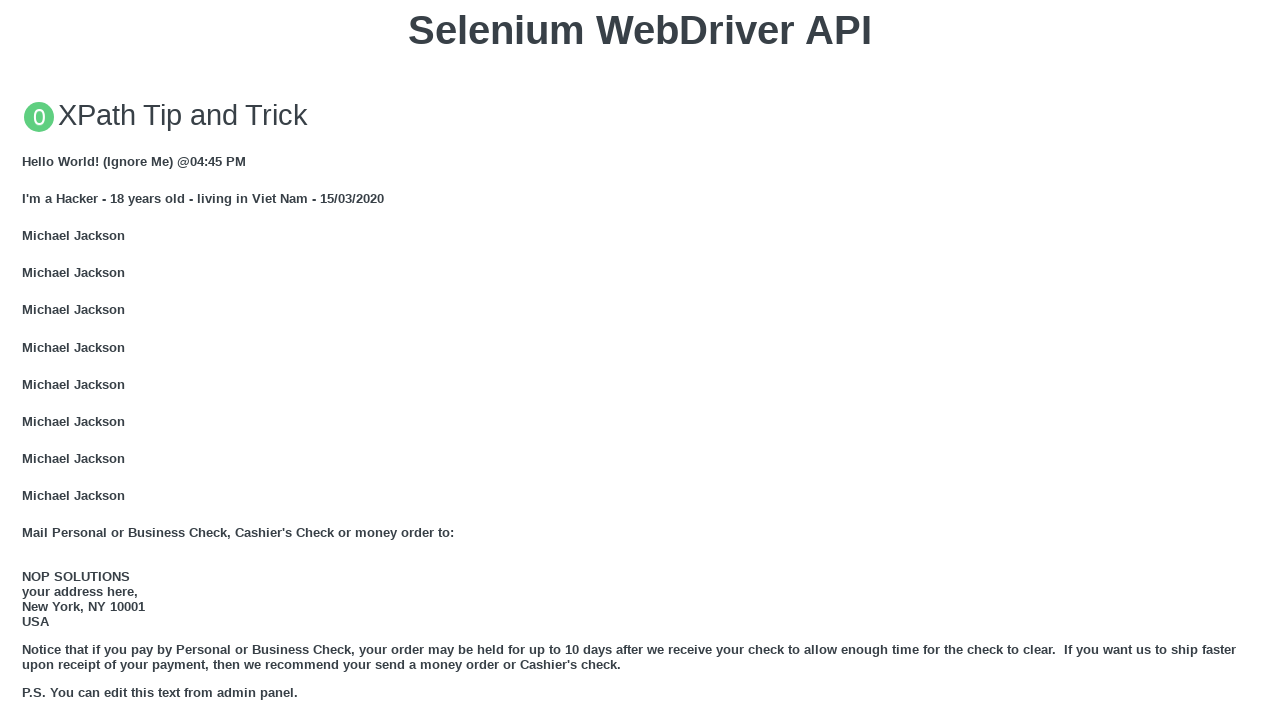

Verified email textbox is displayed
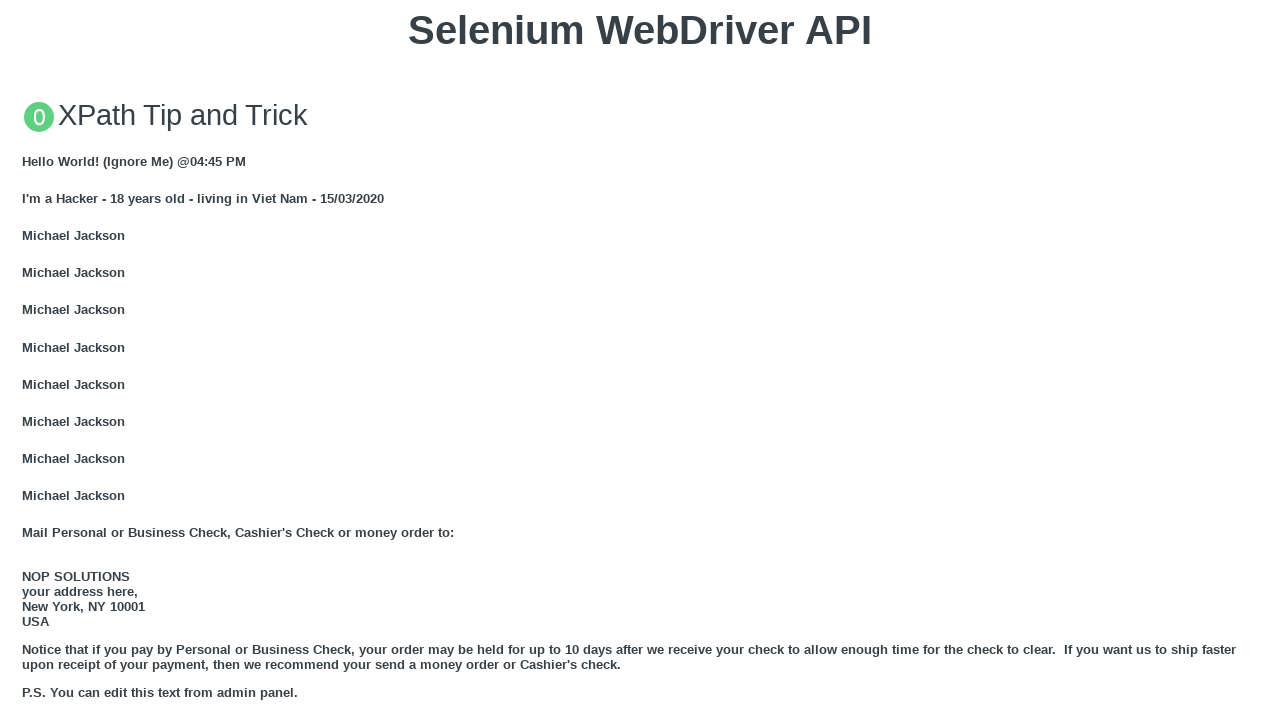

Filled email textbox with 'Automation Testing' on input#mail
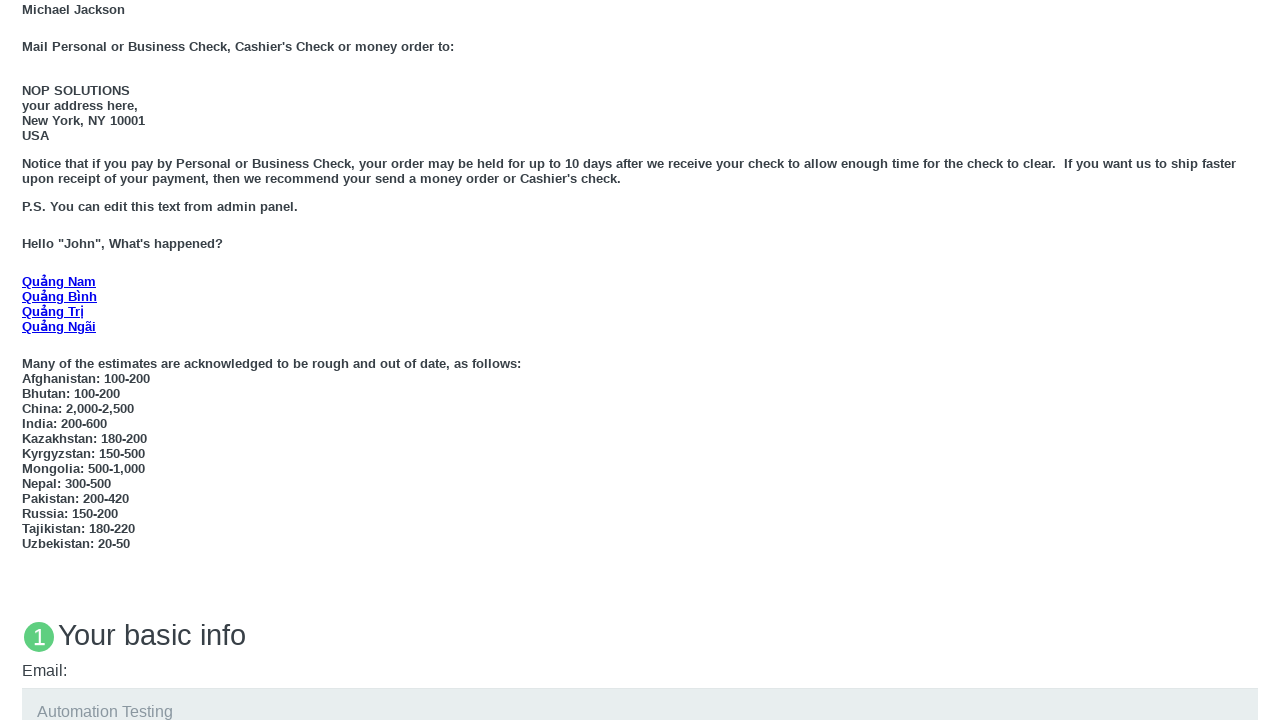

Verified age radio button (under 18) is displayed
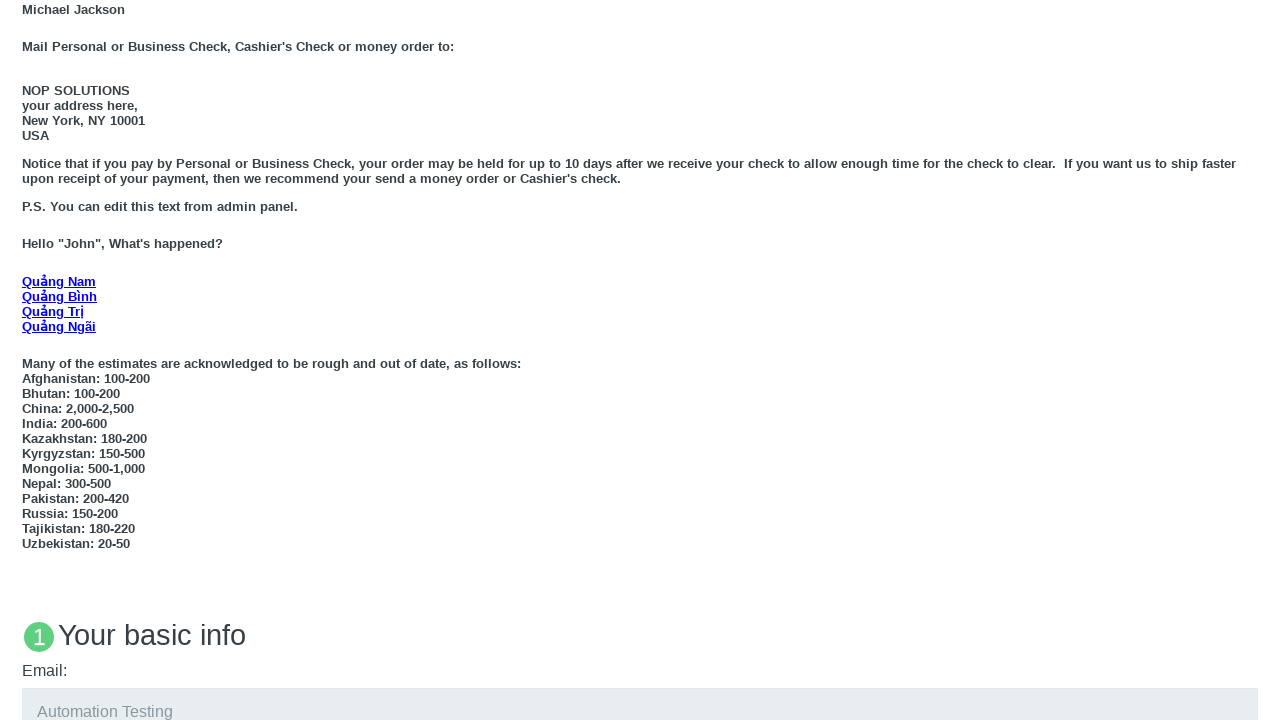

Clicked age radio button (under 18) at (28, 360) on input#under_18
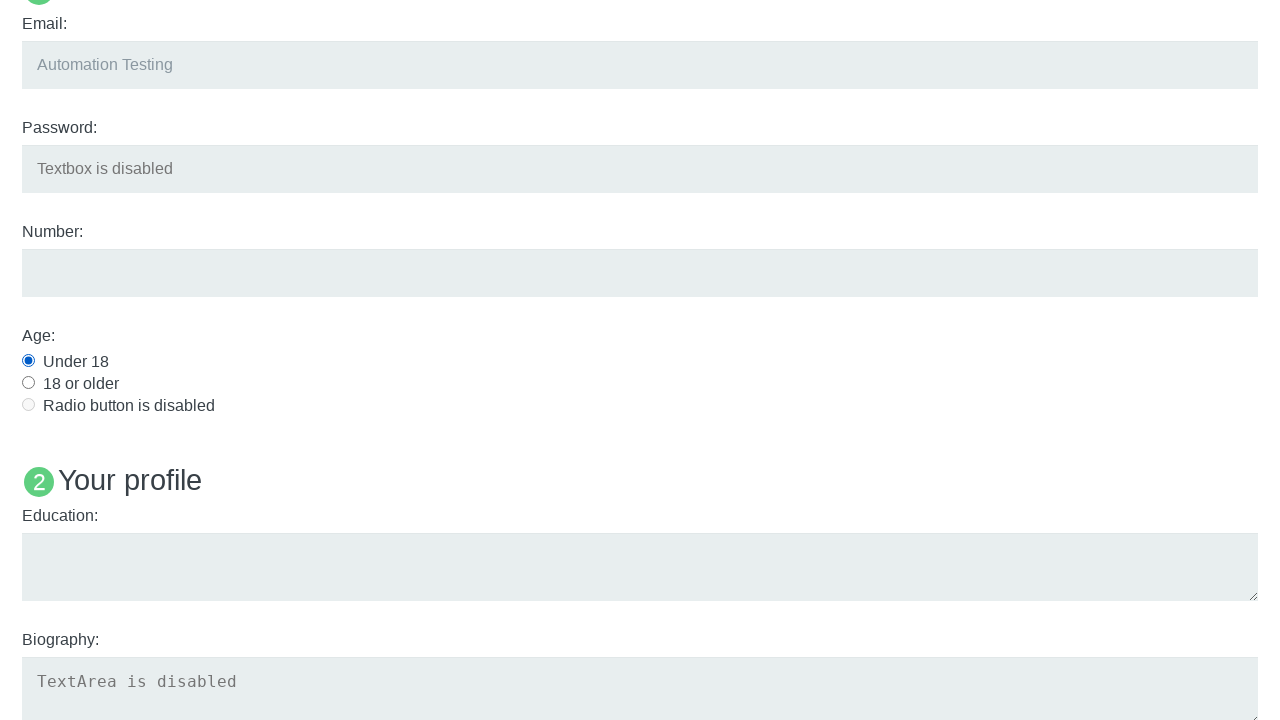

Verified education textarea is displayed
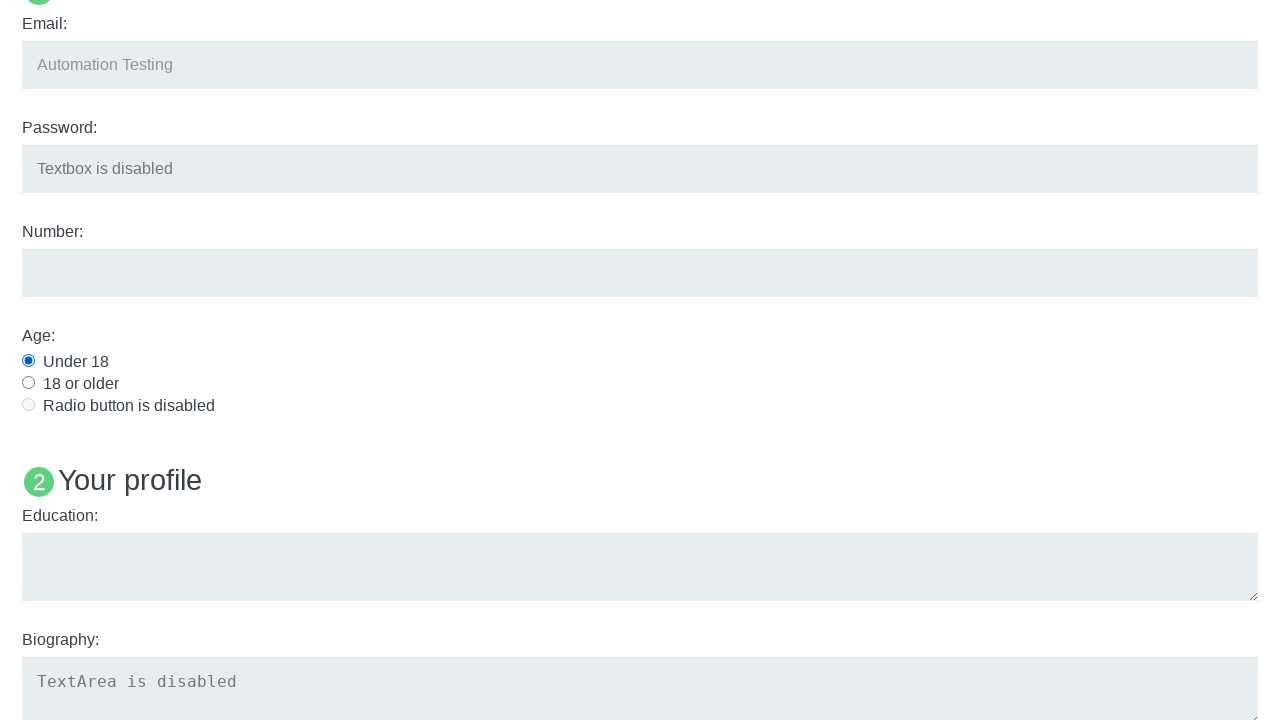

Filled education textarea with 'Automation Test' on textarea#edu
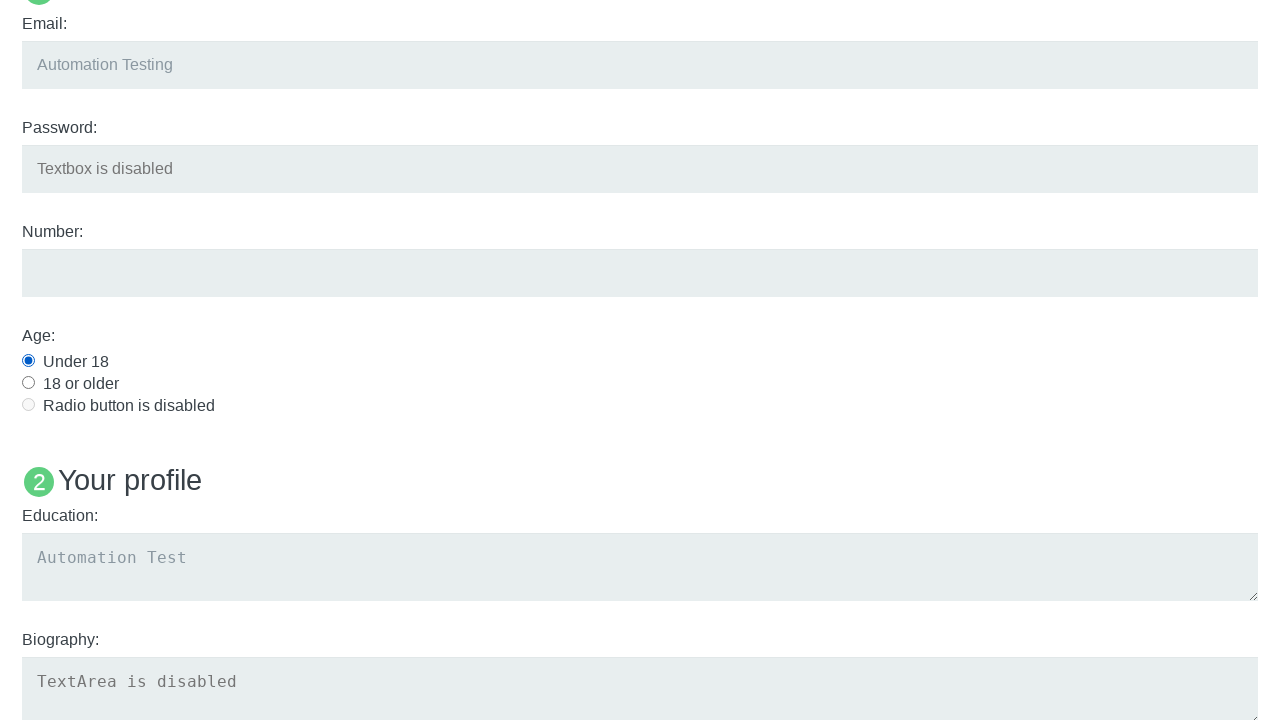

Verified User5 name element is displayed
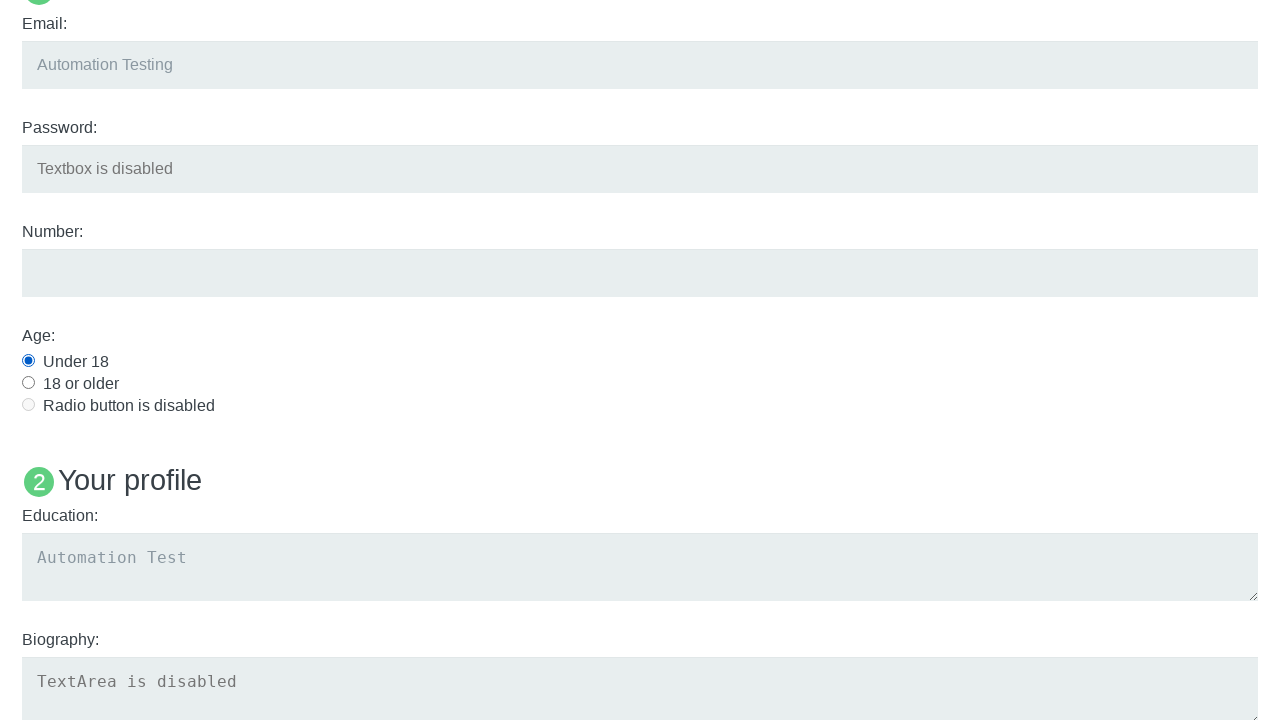

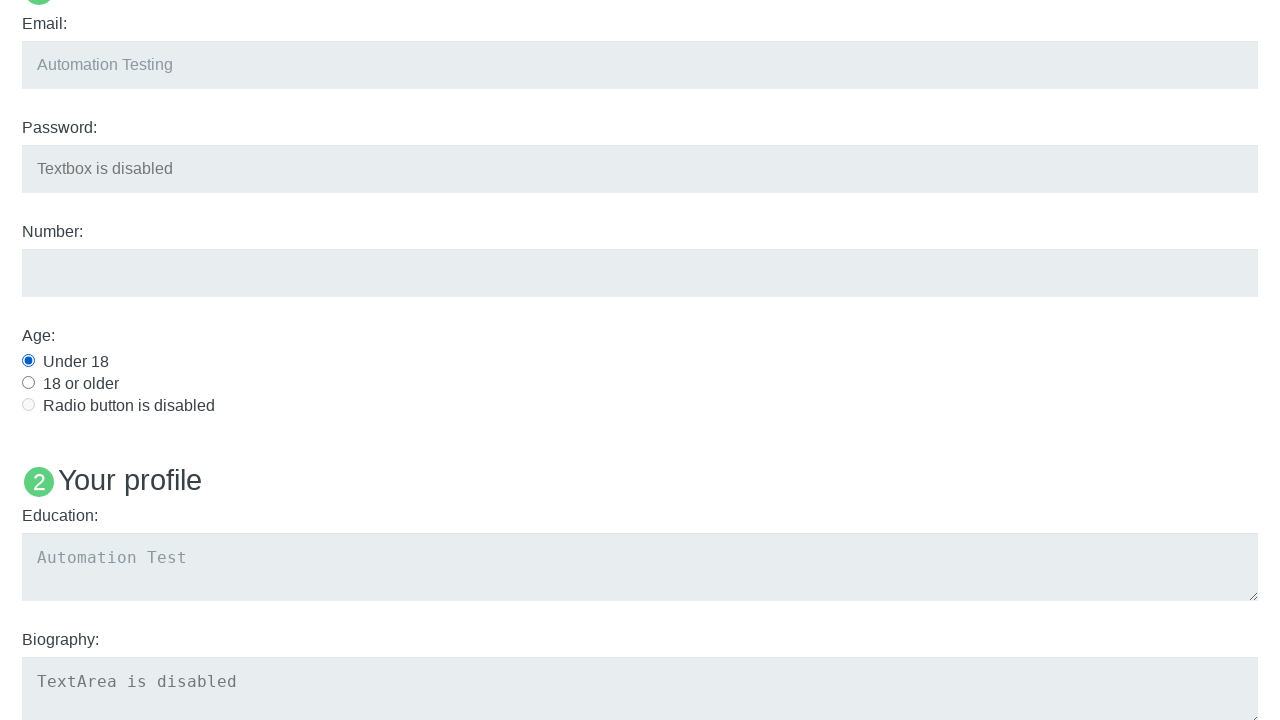